Tests browser navigation by demonstrating XPath sibling and parent traversal on an element, then navigating to another page and using back/forward browser controls.

Starting URL: https://rahulshettyacademy.com/AutomationPractice/

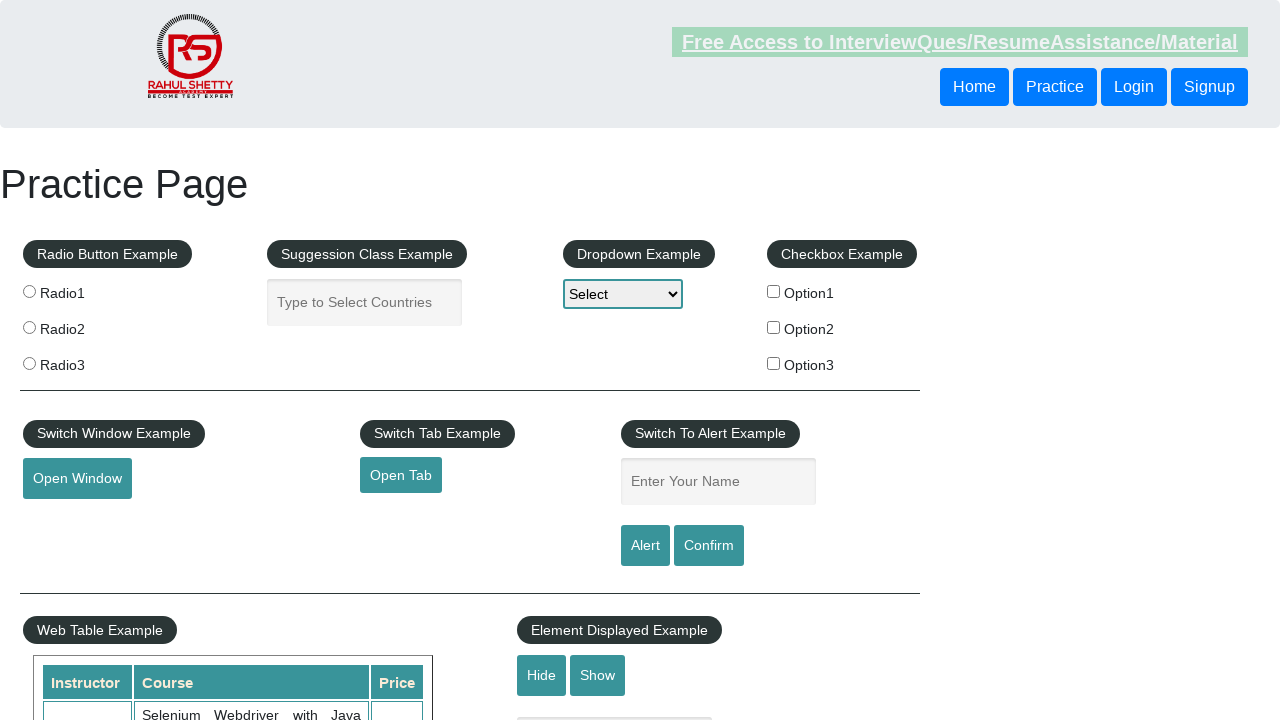

Waited for sibling button element using XPath traversal
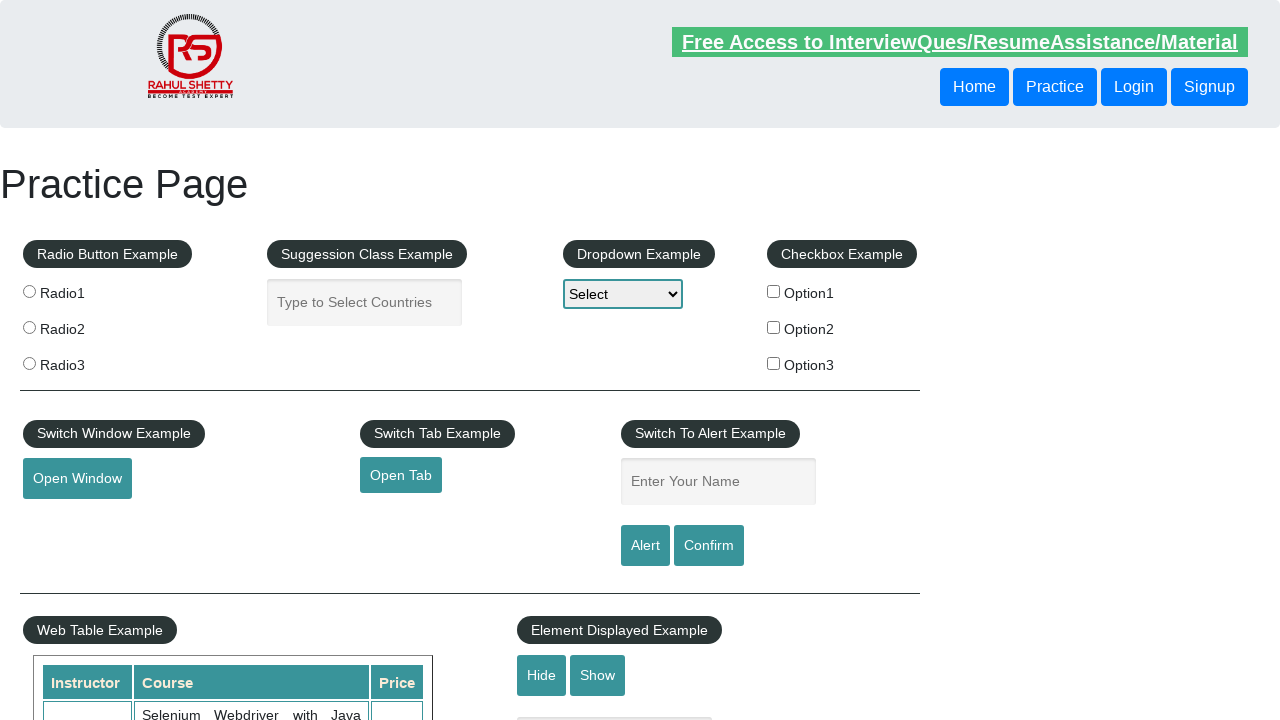

Waited for parent div and sibling button element using XPath traversal
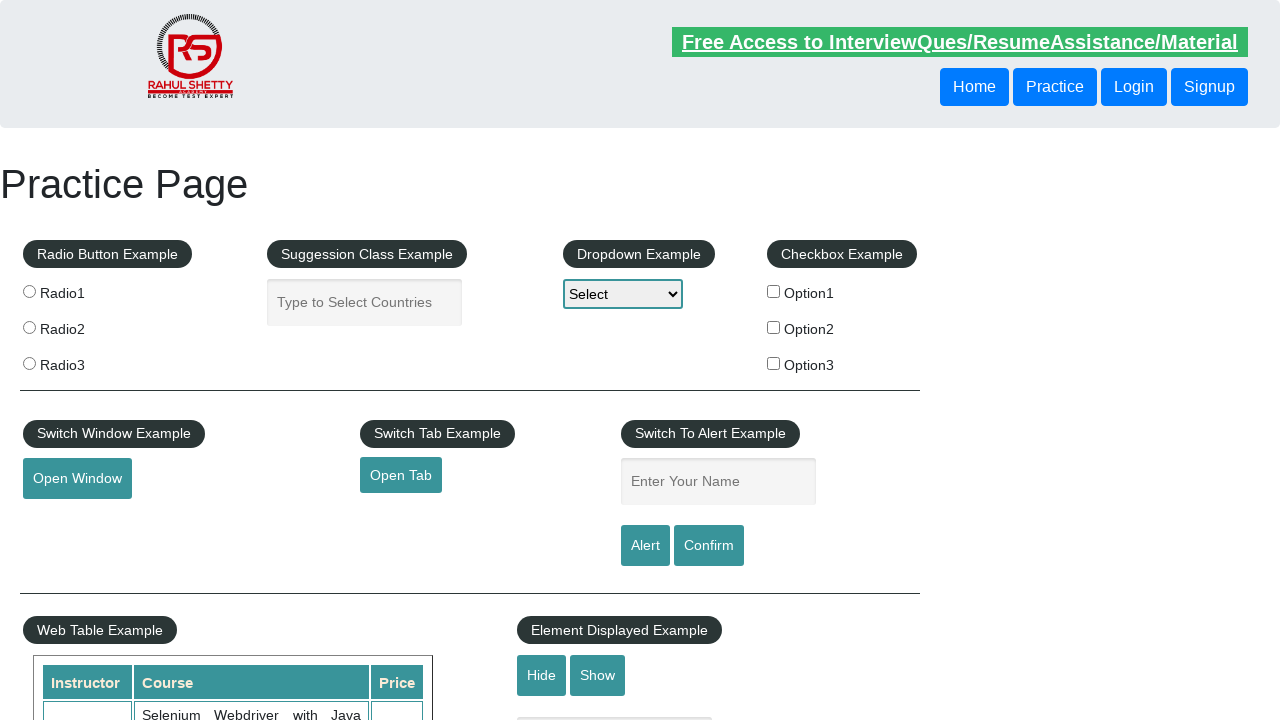

Navigated to https://rahulshettyacademy.com
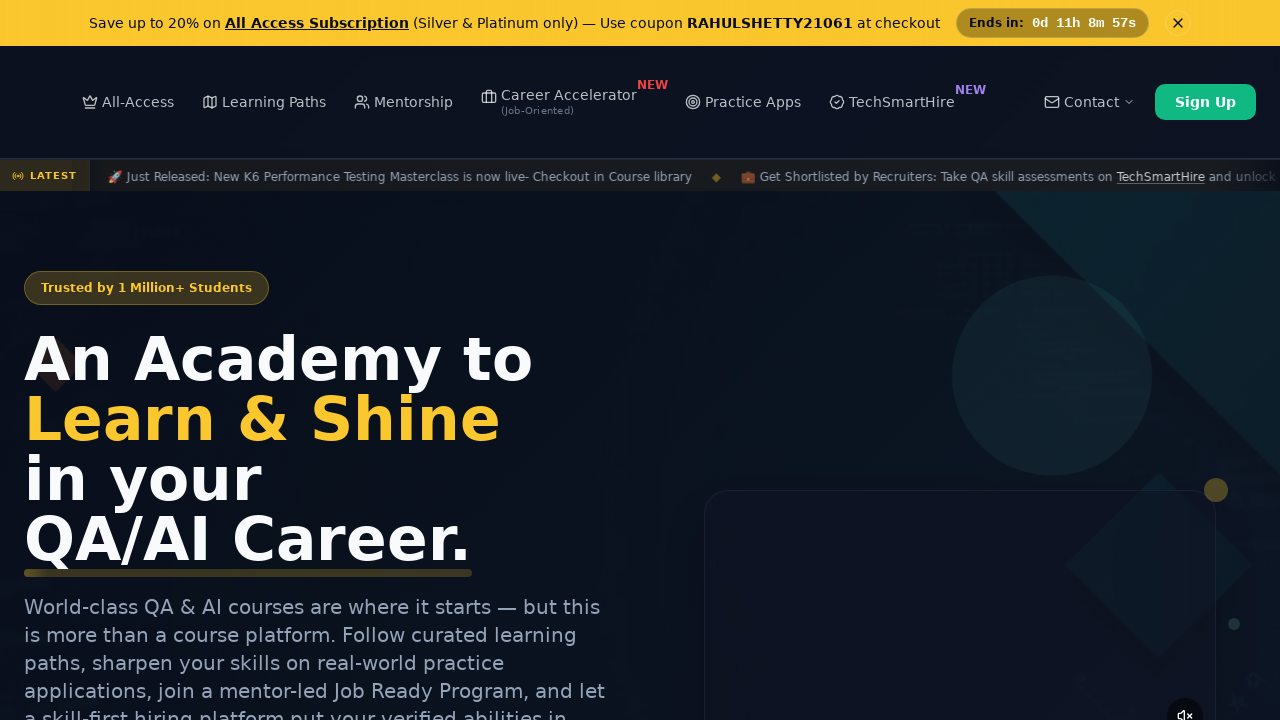

Navigated back to AutomationPractice page using browser back button
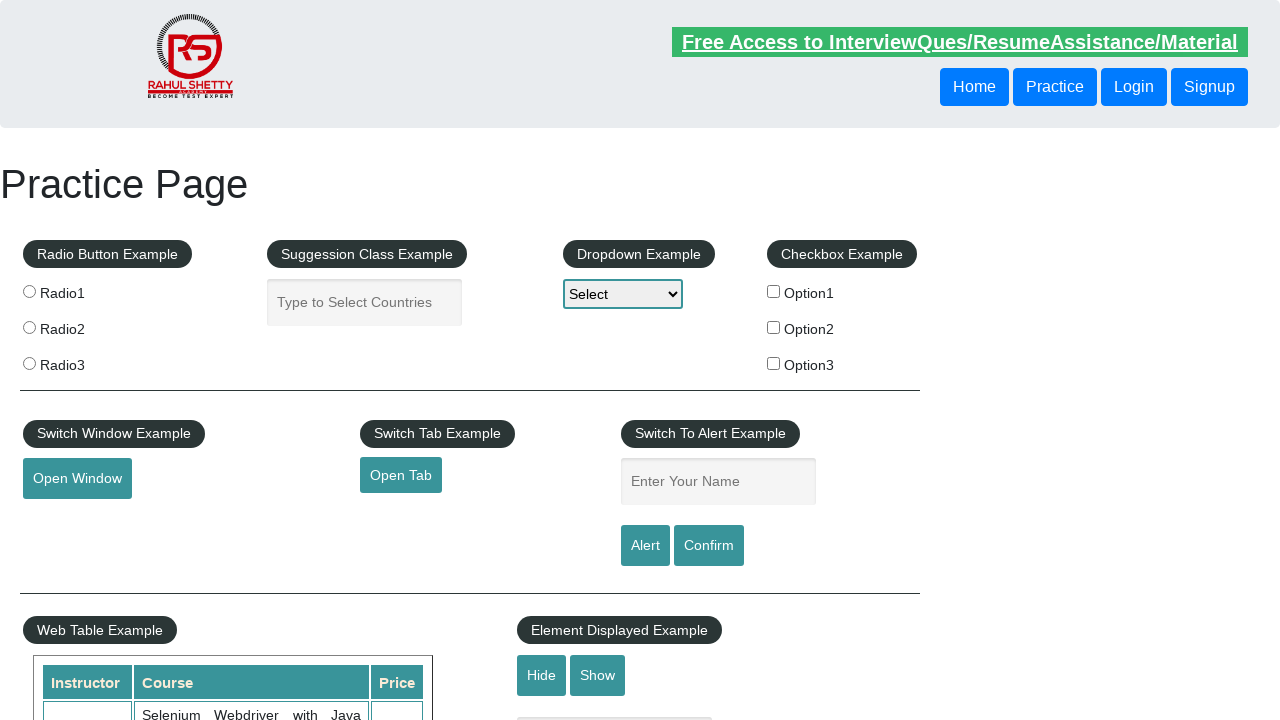

Navigated forward using browser forward button
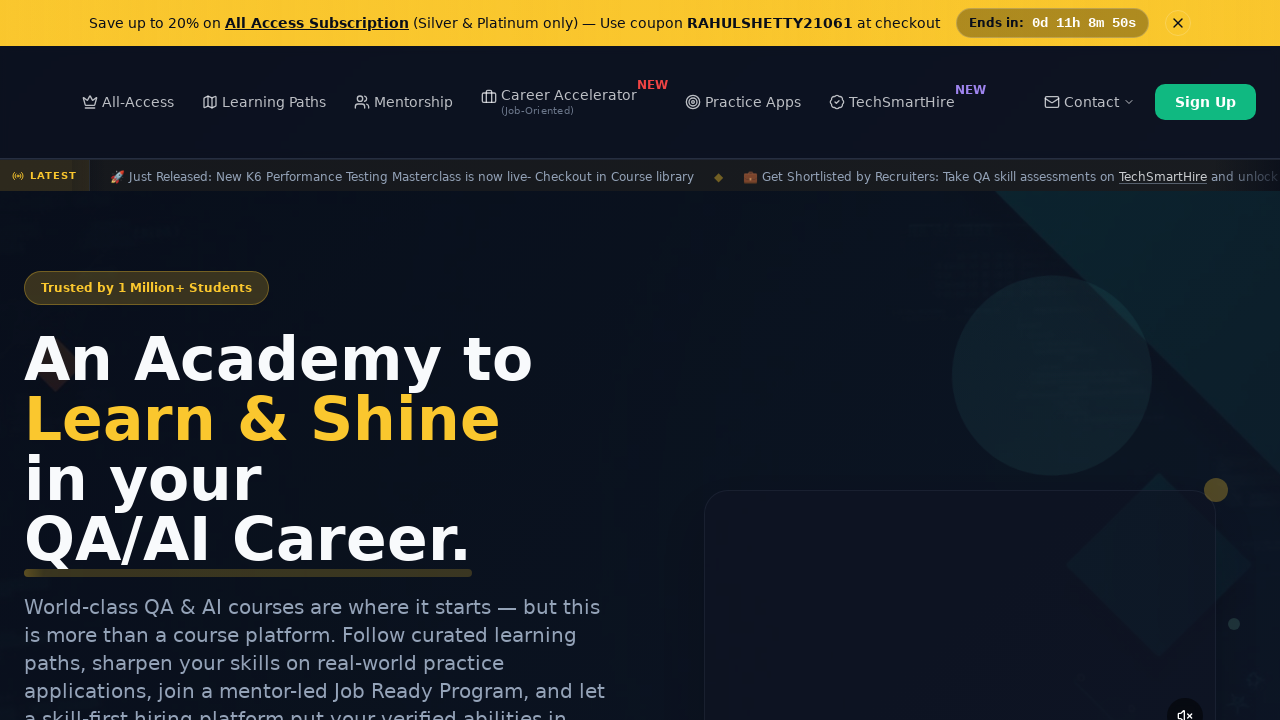

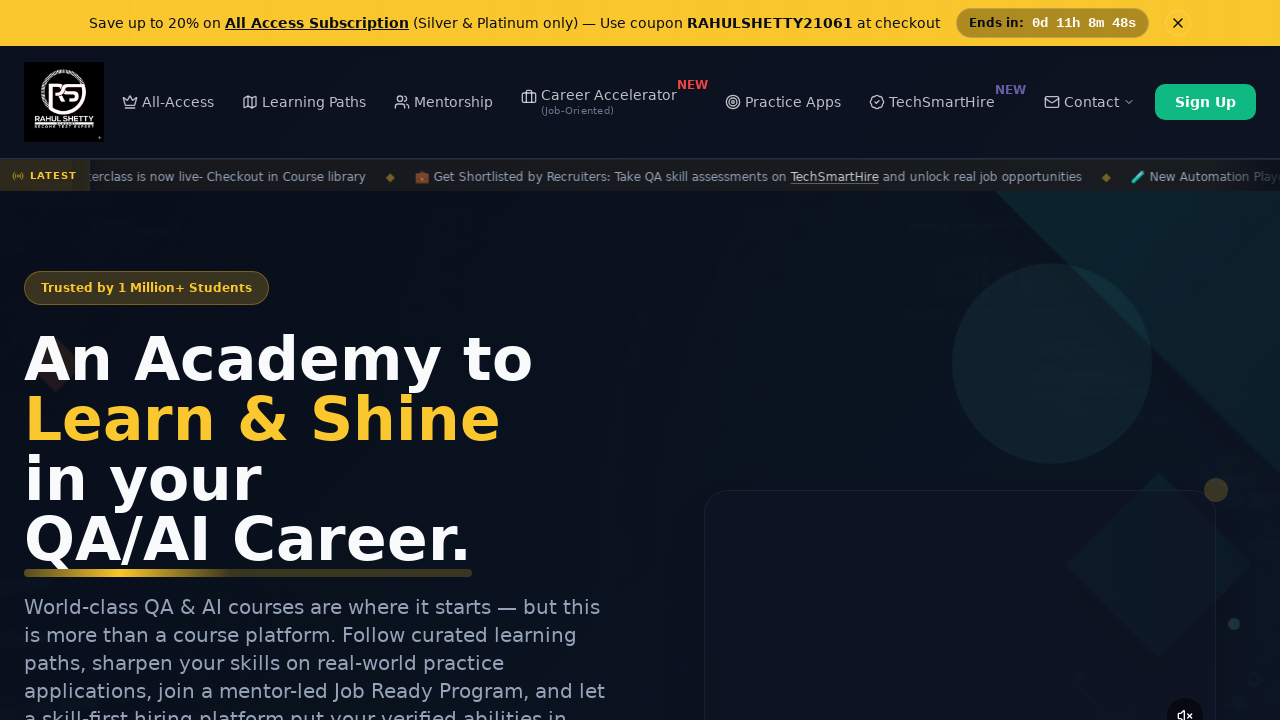